Tests the Add/Remove Elements page by clicking the Add Element button, verifying the Delete button appears, clicking the Delete button, and verifying the page heading is still visible.

Starting URL: https://the-internet.herokuapp.com/add_remove_elements/

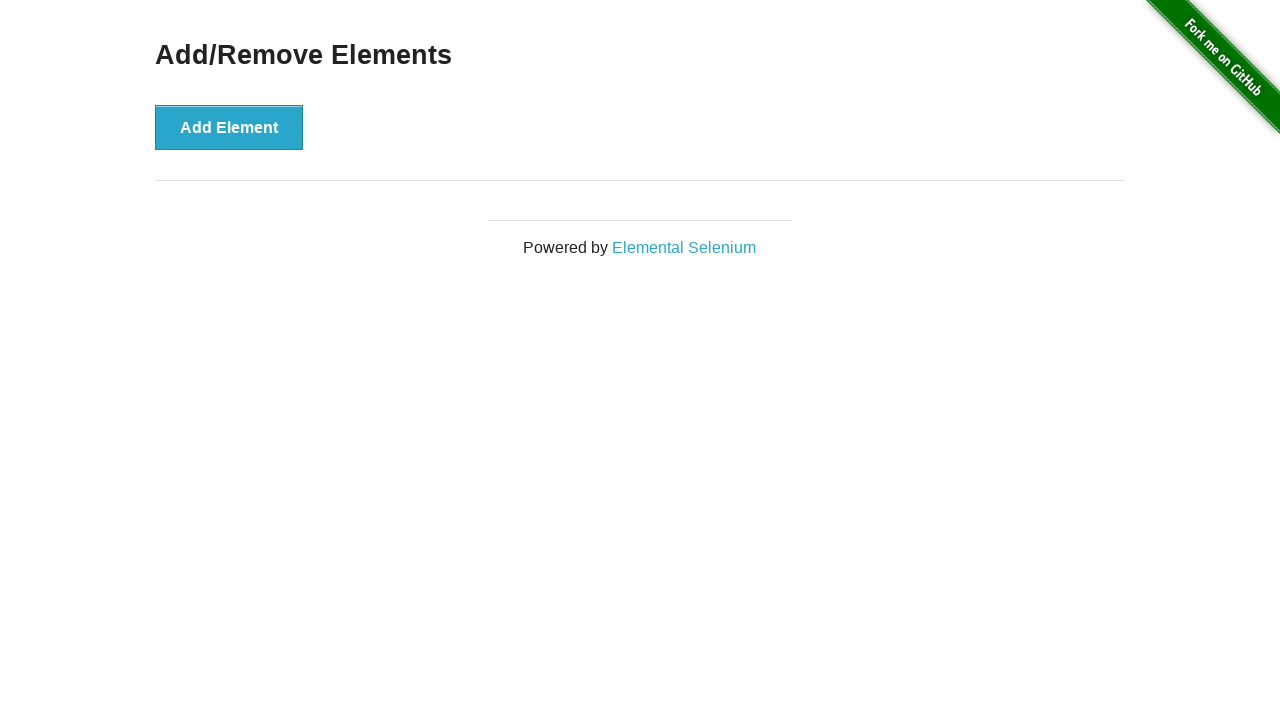

Clicked the Add Element button at (229, 127) on button[onclick='addElement()']
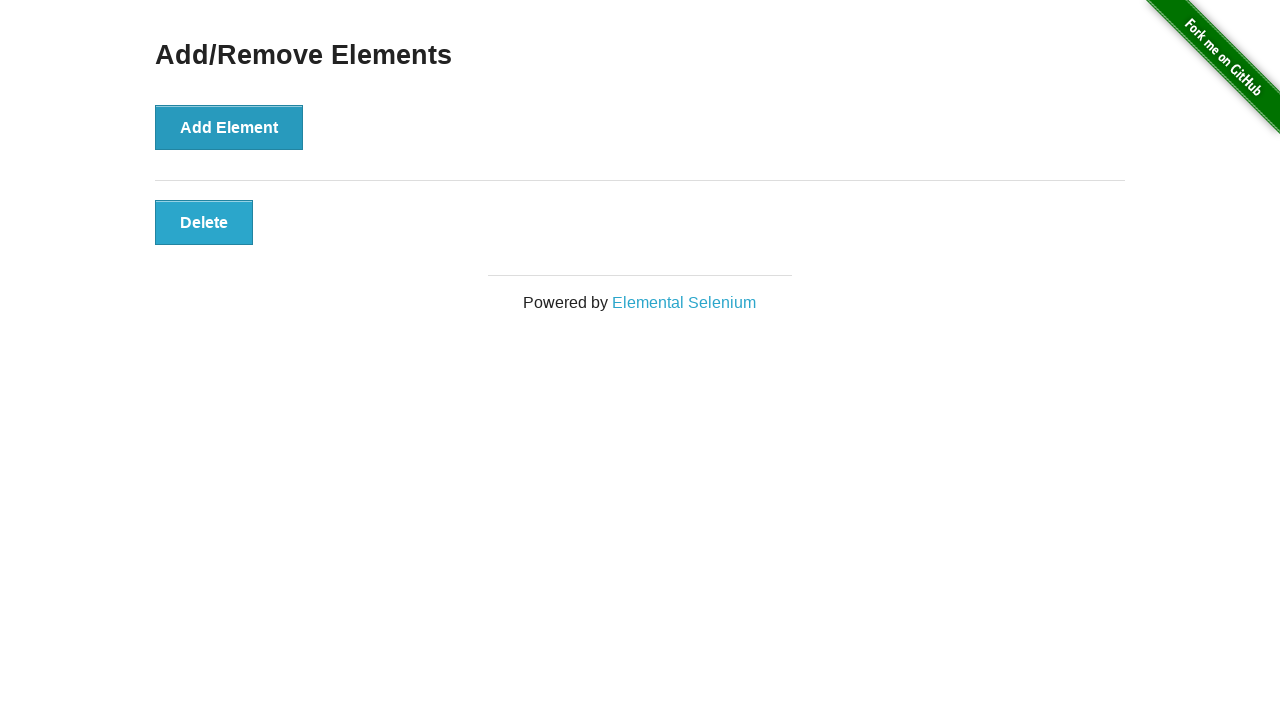

Waited for Delete button to appear
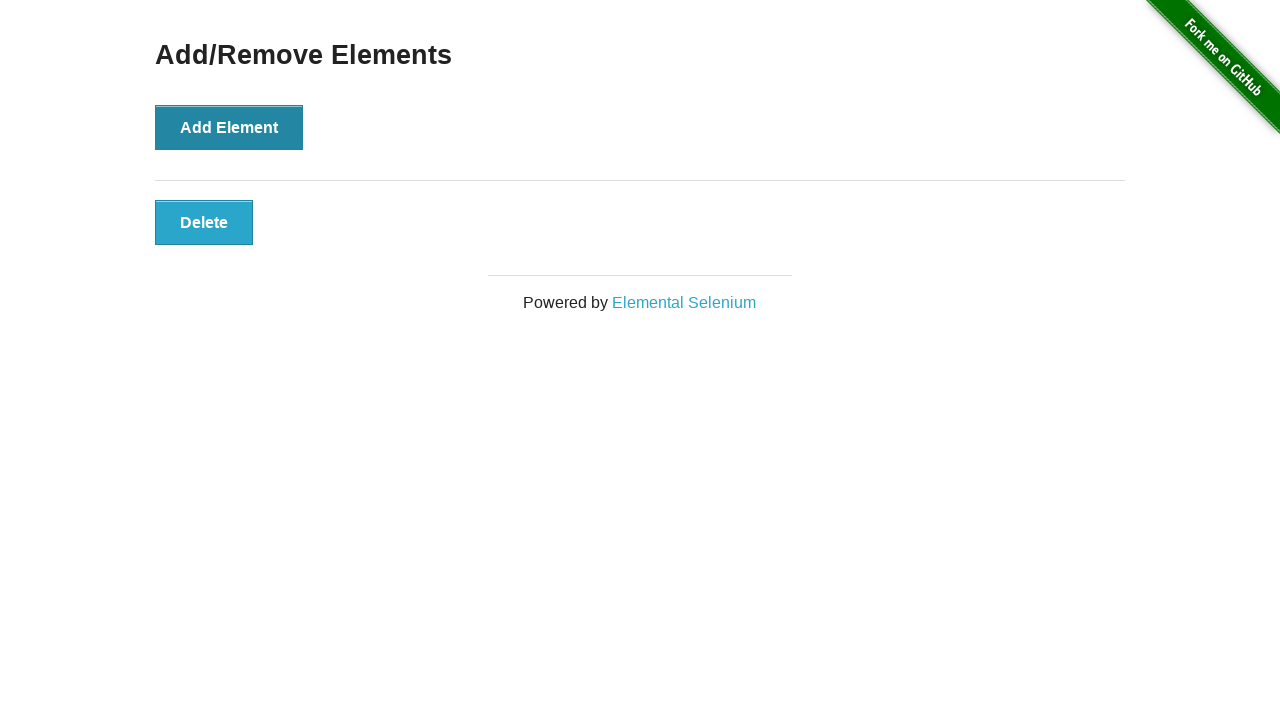

Located the Delete button element
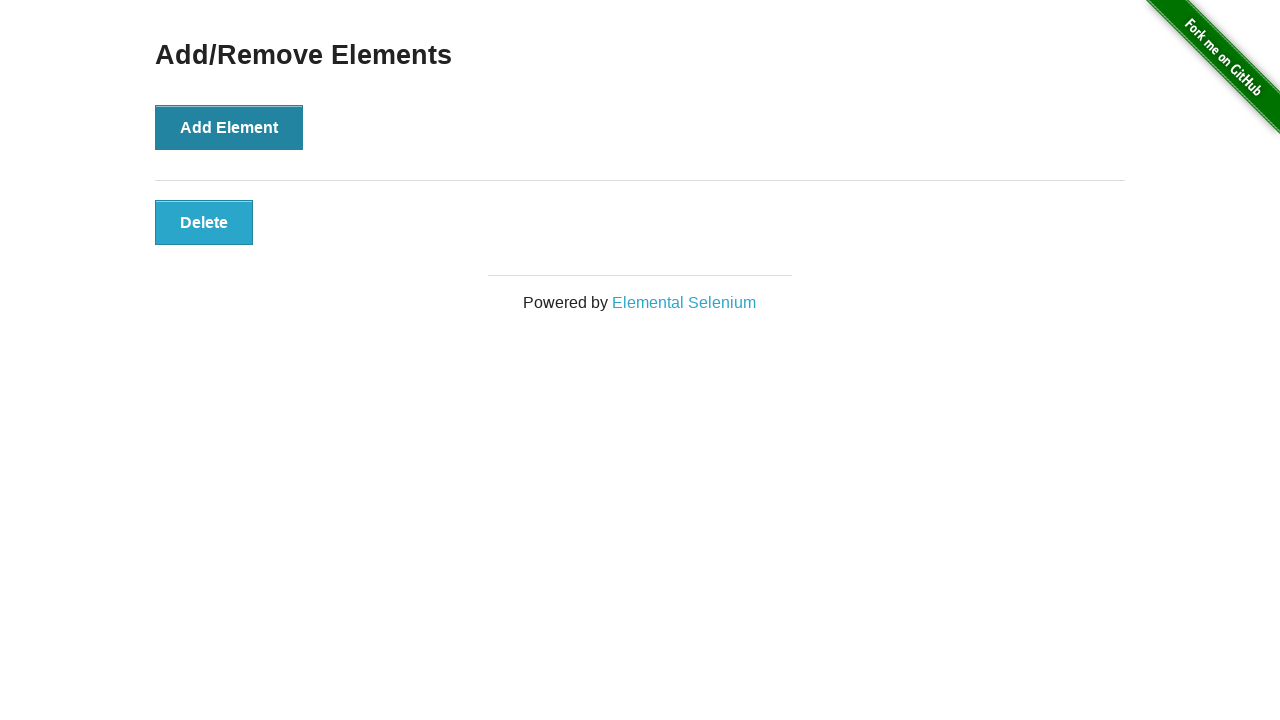

Verified Delete button is visible
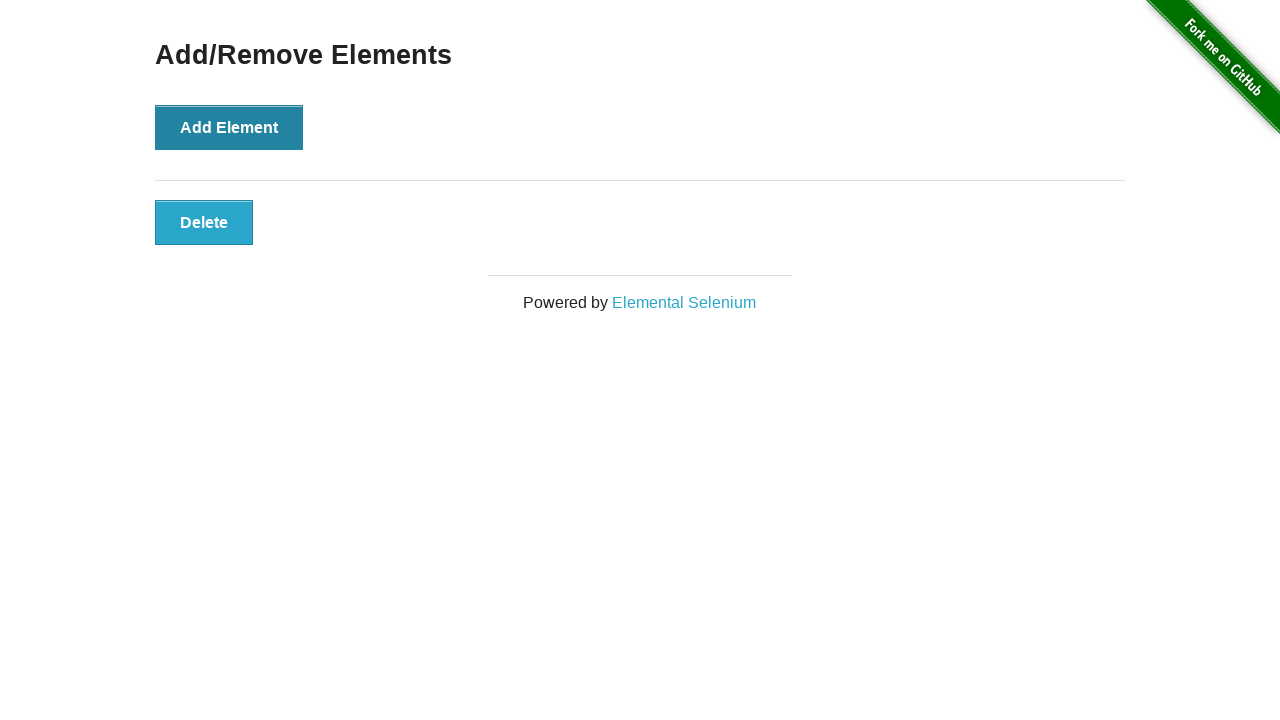

Clicked the Delete button at (204, 222) on button[onclick='deleteElement()']
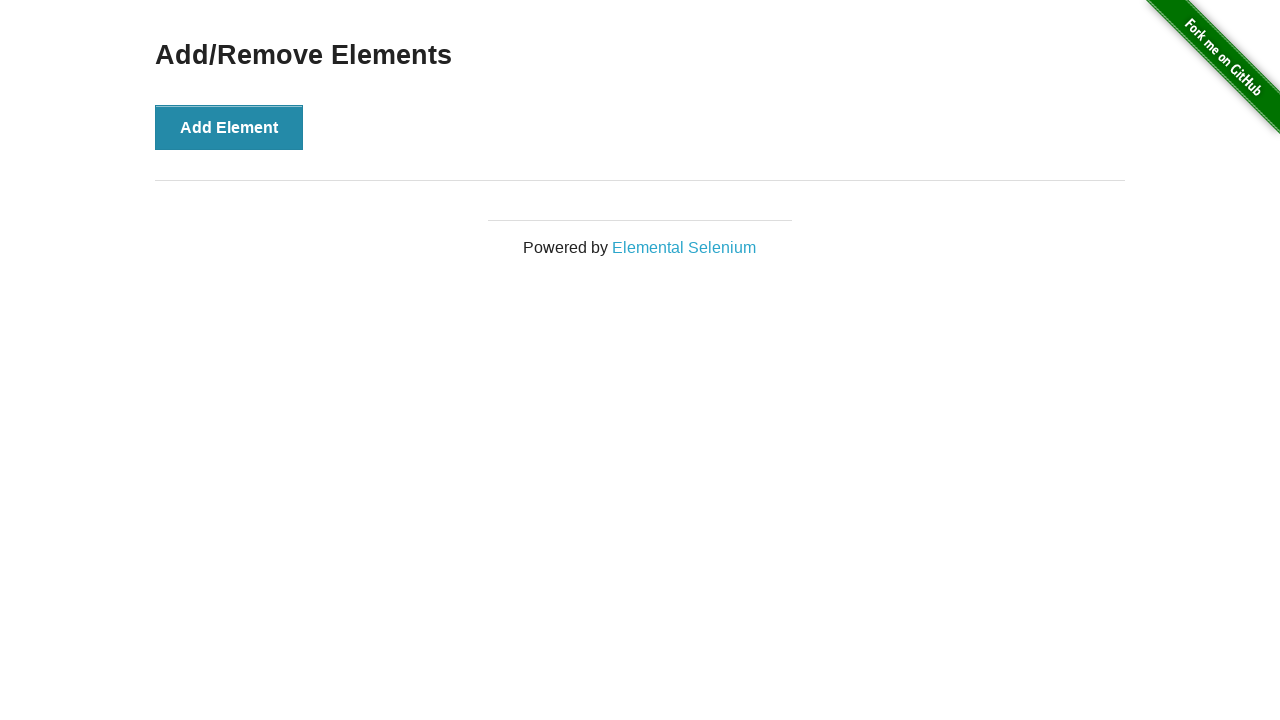

Located the Add/Remove Elements heading
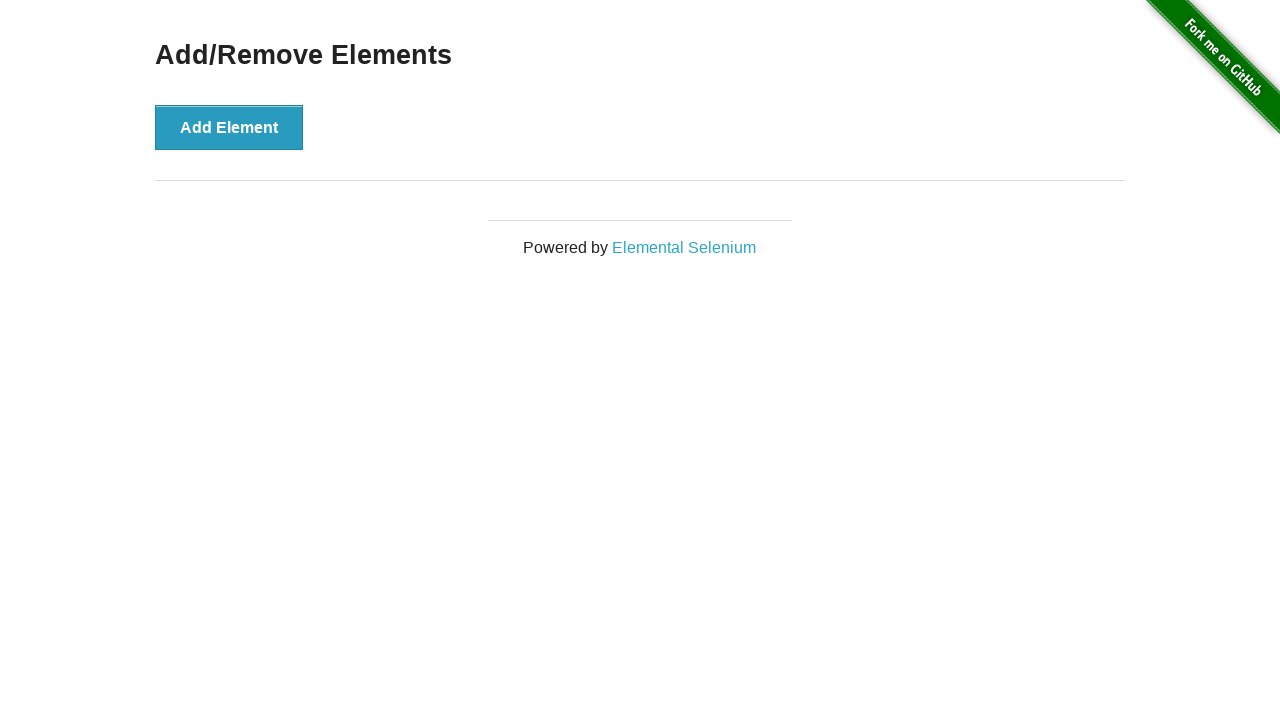

Verified Add/Remove Elements heading is still visible
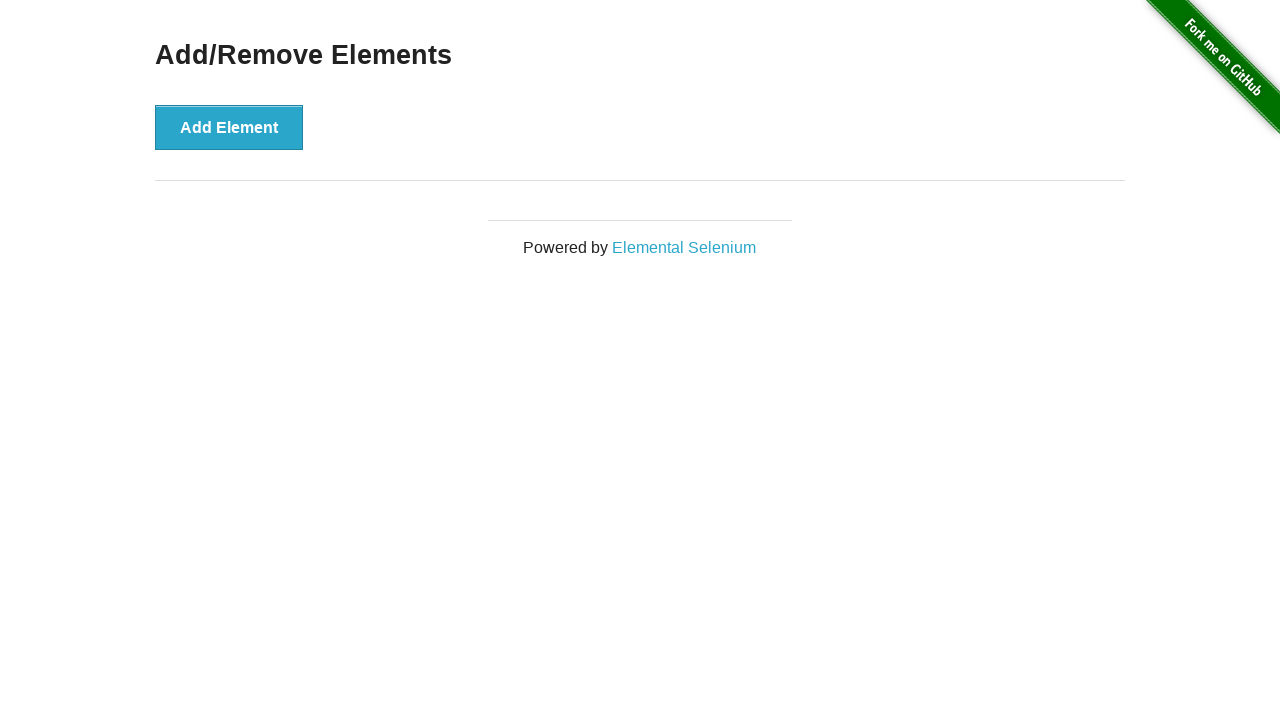

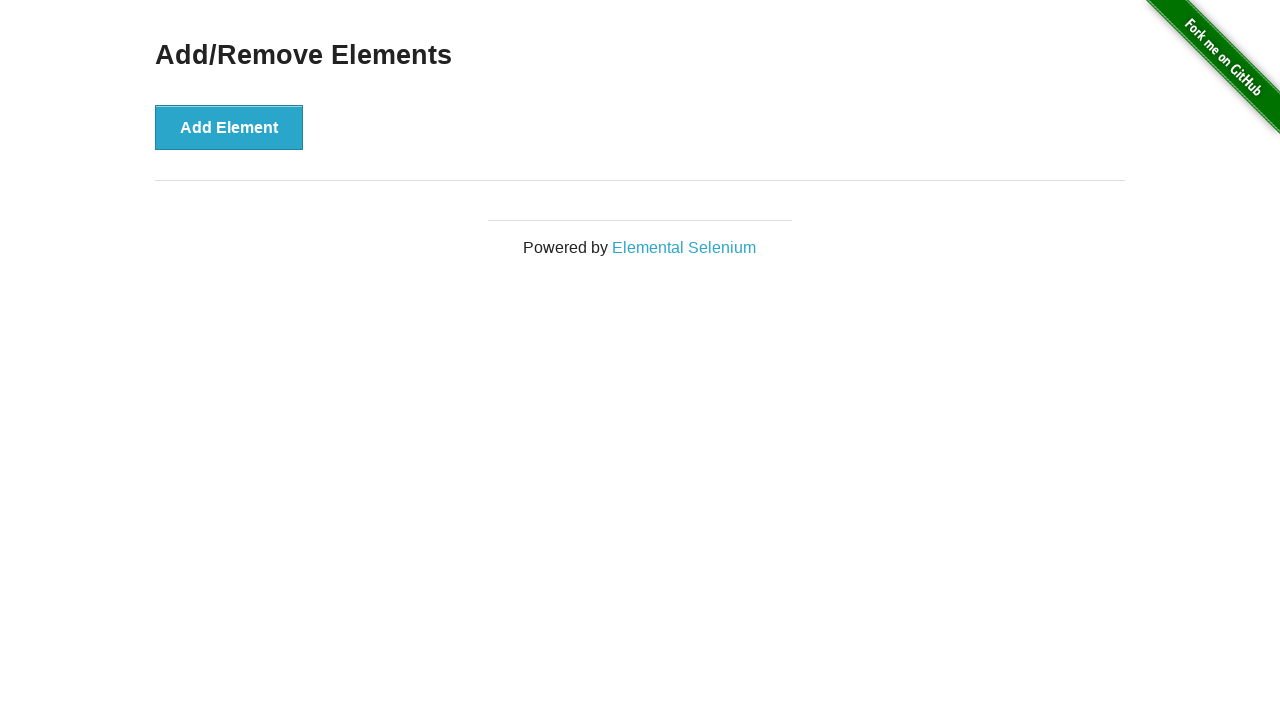